Navigates to the Heroku test app and clicks on the A/B Testing link

Starting URL: https://the-internet.herokuapp.com/

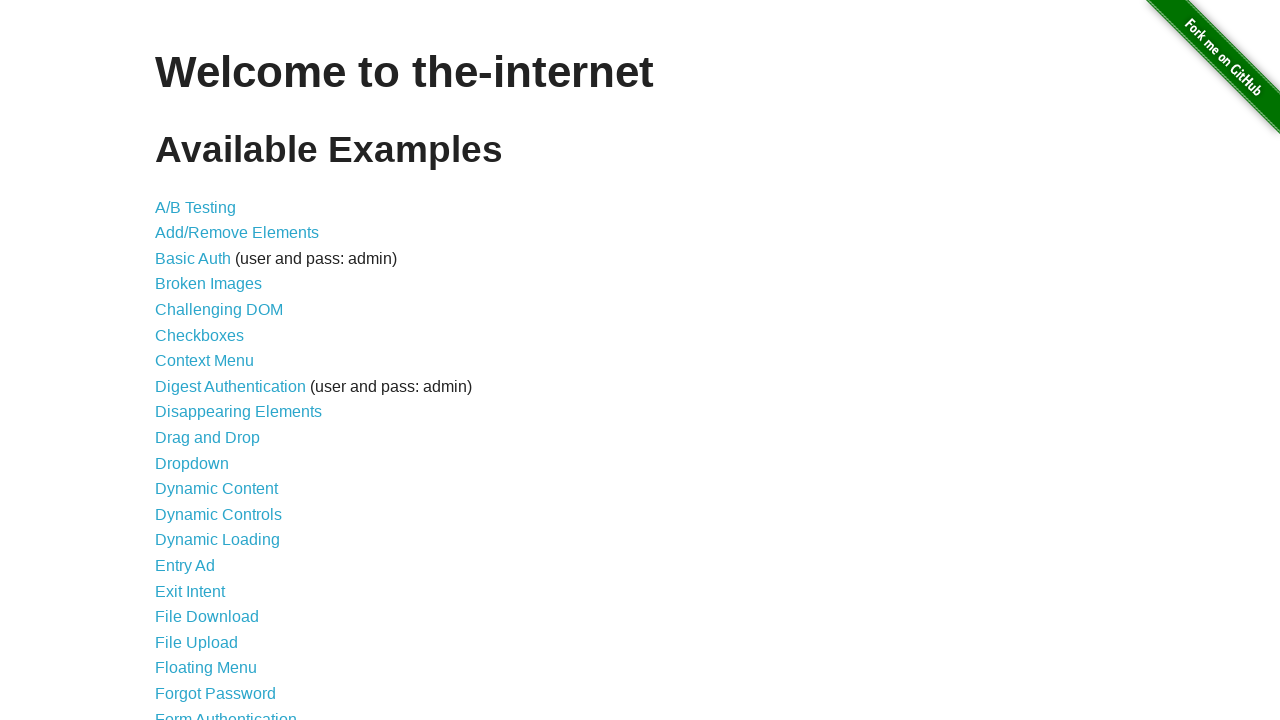

Clicked on the A/B Testing link at (196, 207) on a[href='/abtest']
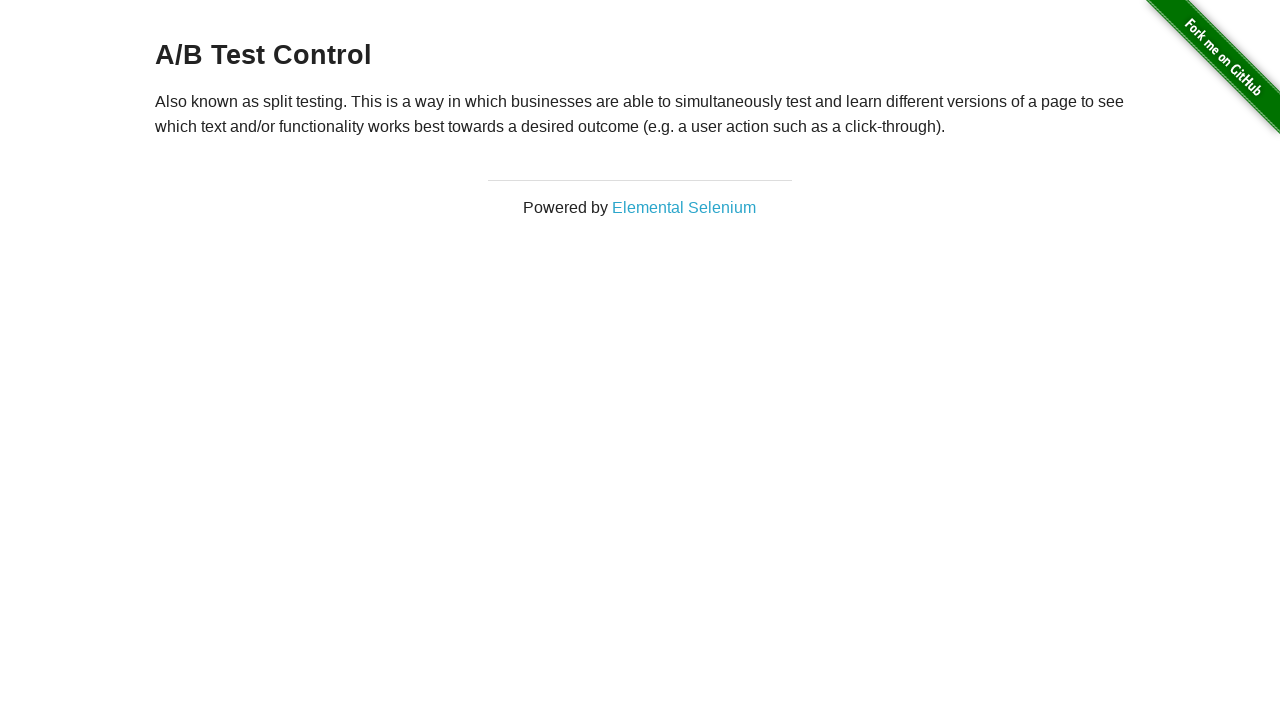

Waited for A/B Testing page to load
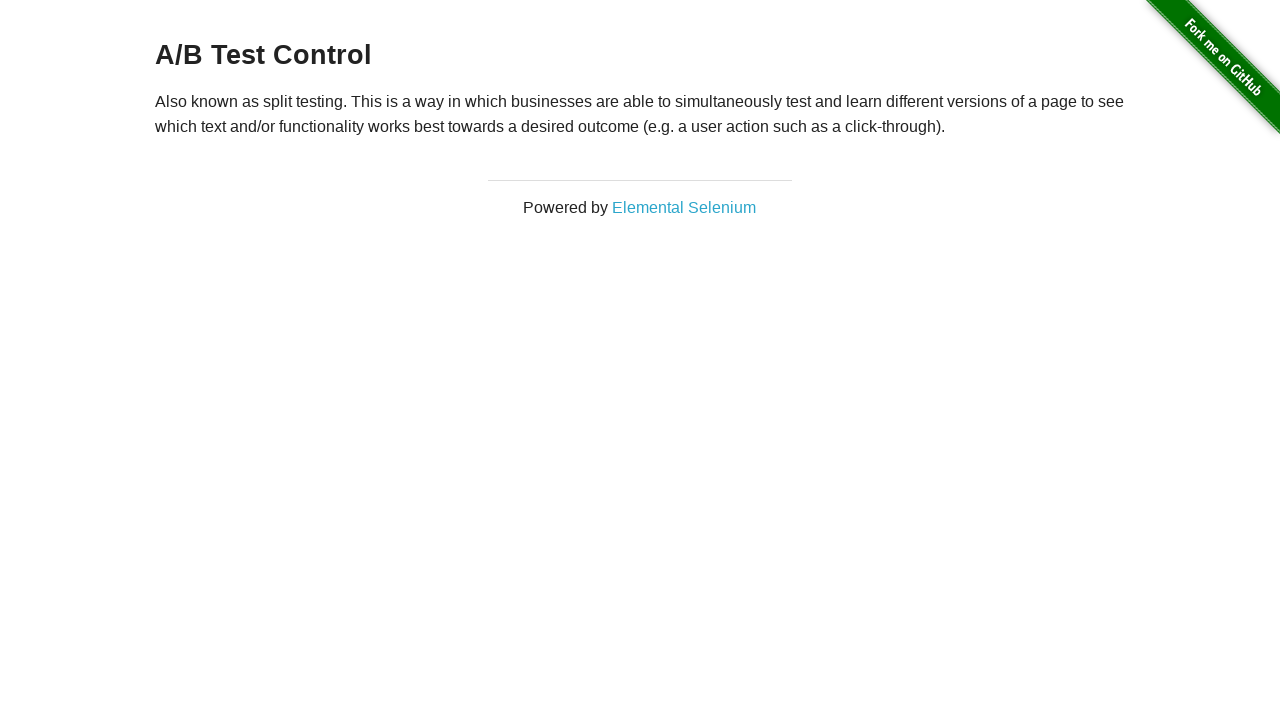

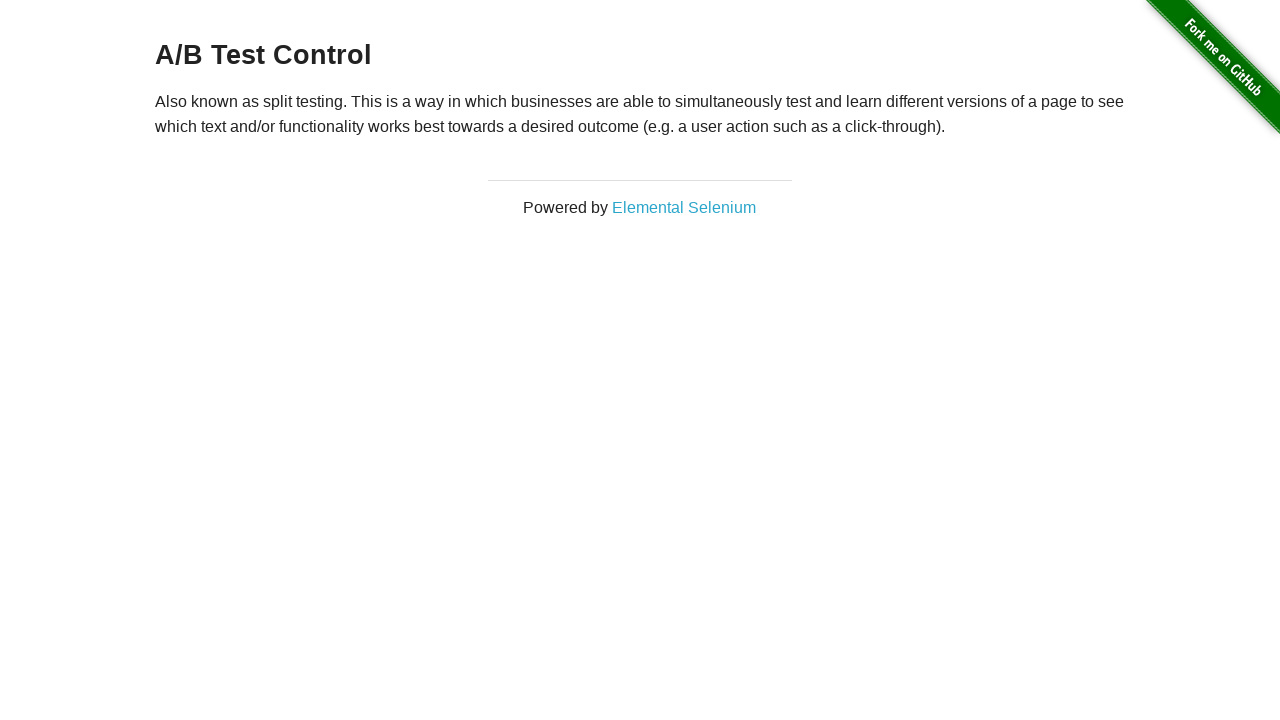